Navigates to MDBootstrap tooltips documentation page and retrieves tooltip text from multiple buttons

Starting URL: https://mdbootstrap.com/docs/jquery/javascript/tooltips/

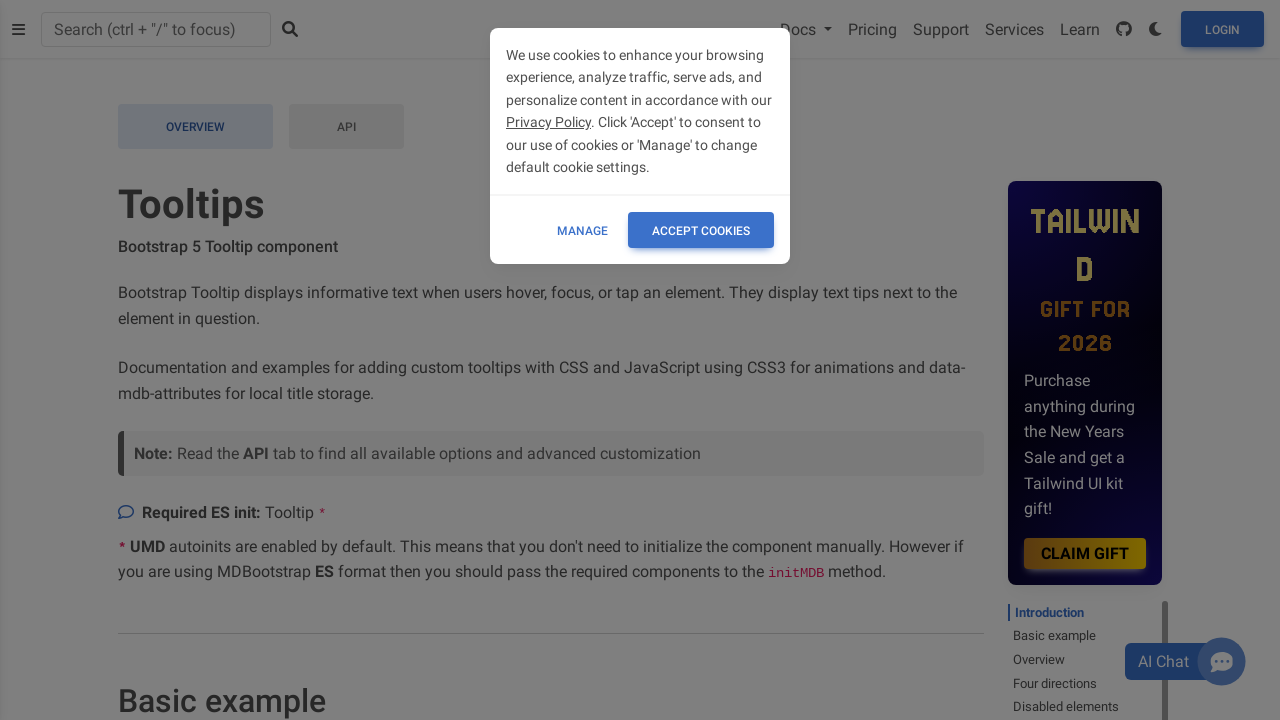

Navigated to MDBootstrap tooltips documentation page
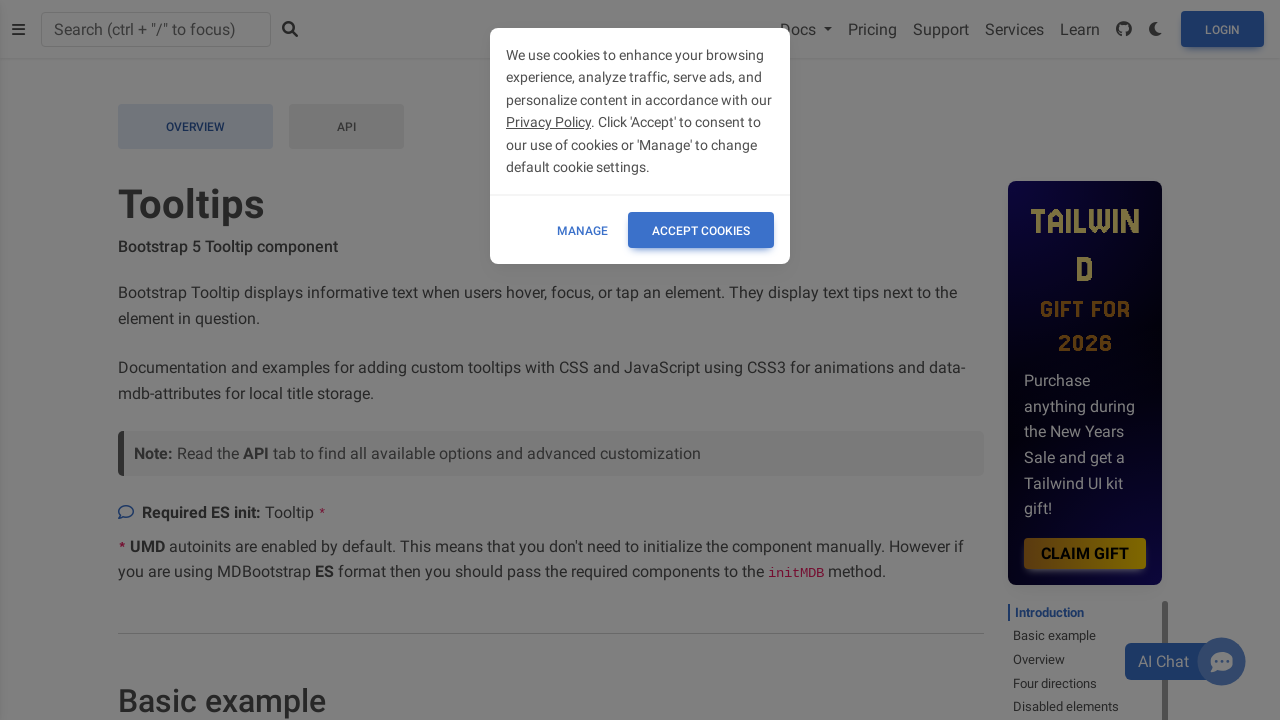

Tooltip buttons loaded on the page
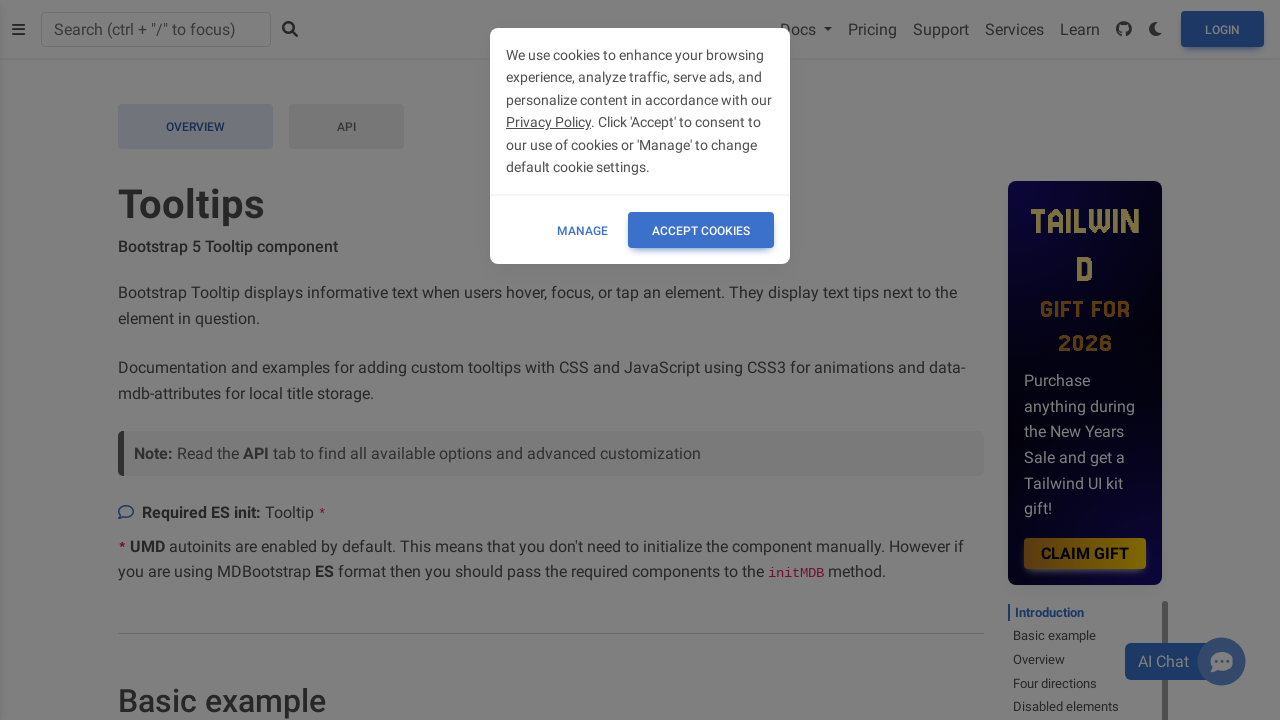

Located 'Tooltip on top' button element
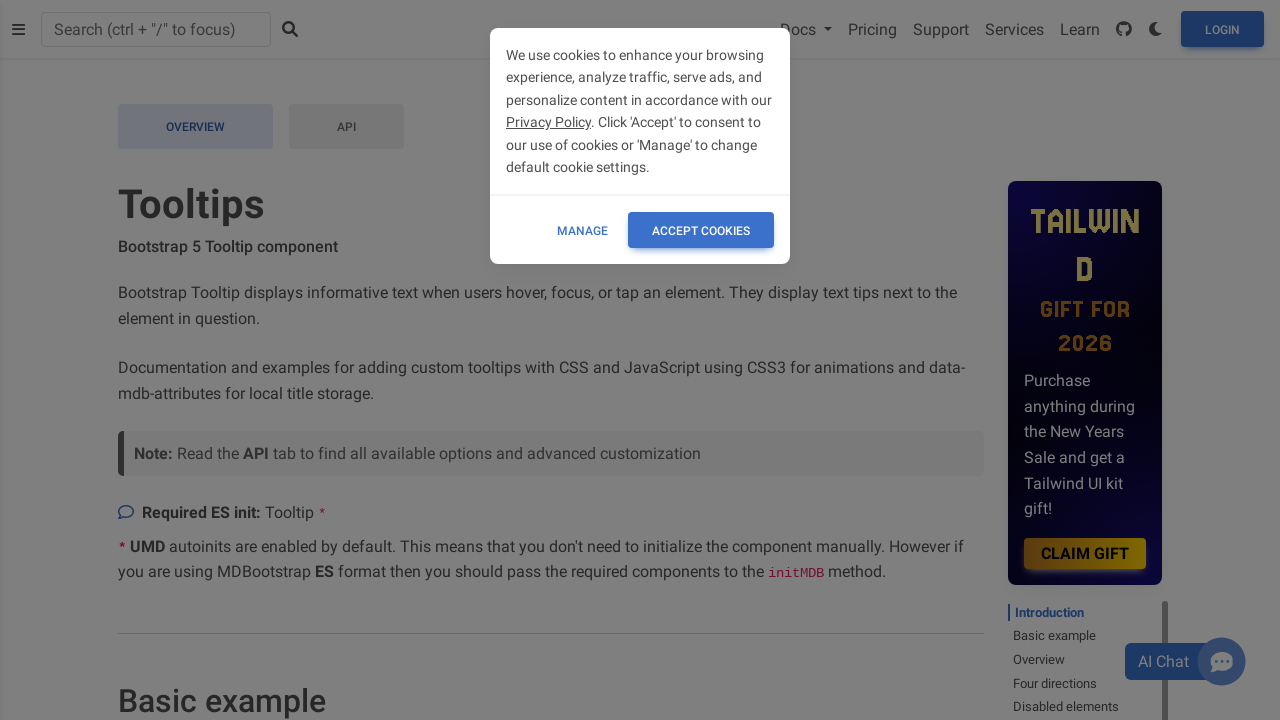

Retrieved tooltip text from first button: 'None'
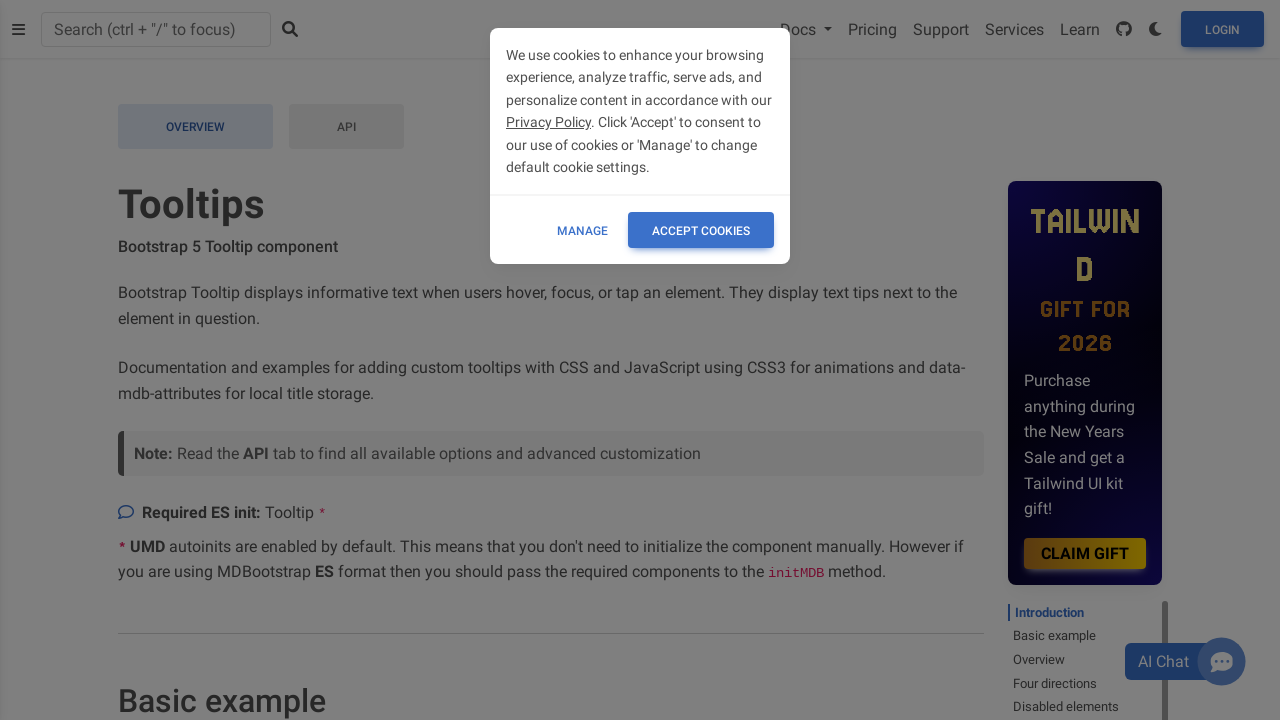

Located 'Tooltip on bottom' button element
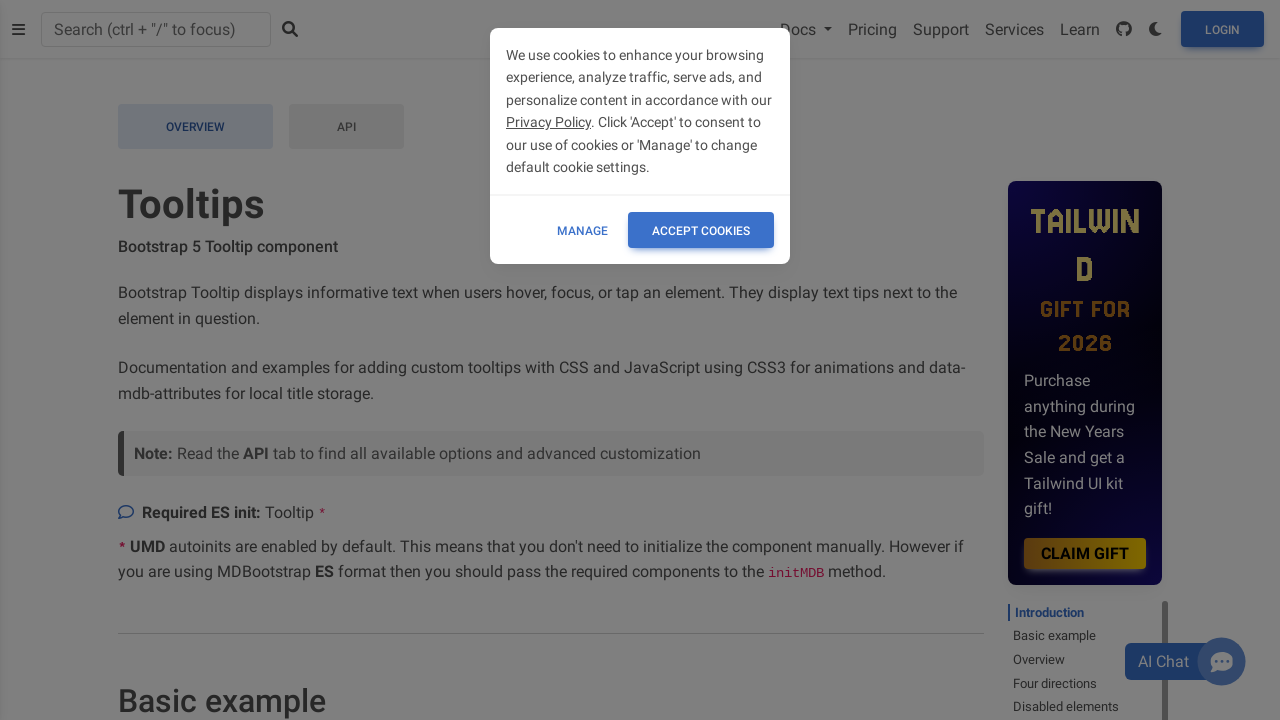

Retrieved tooltip text from second button: 'None'
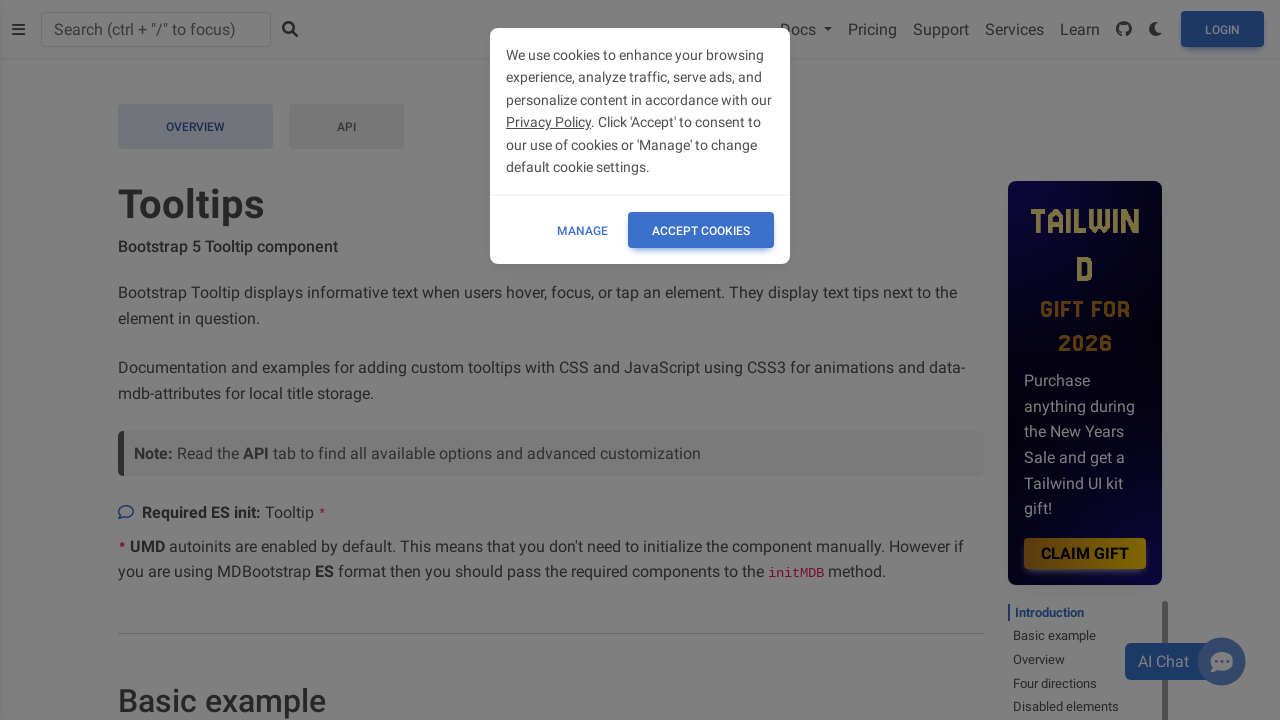

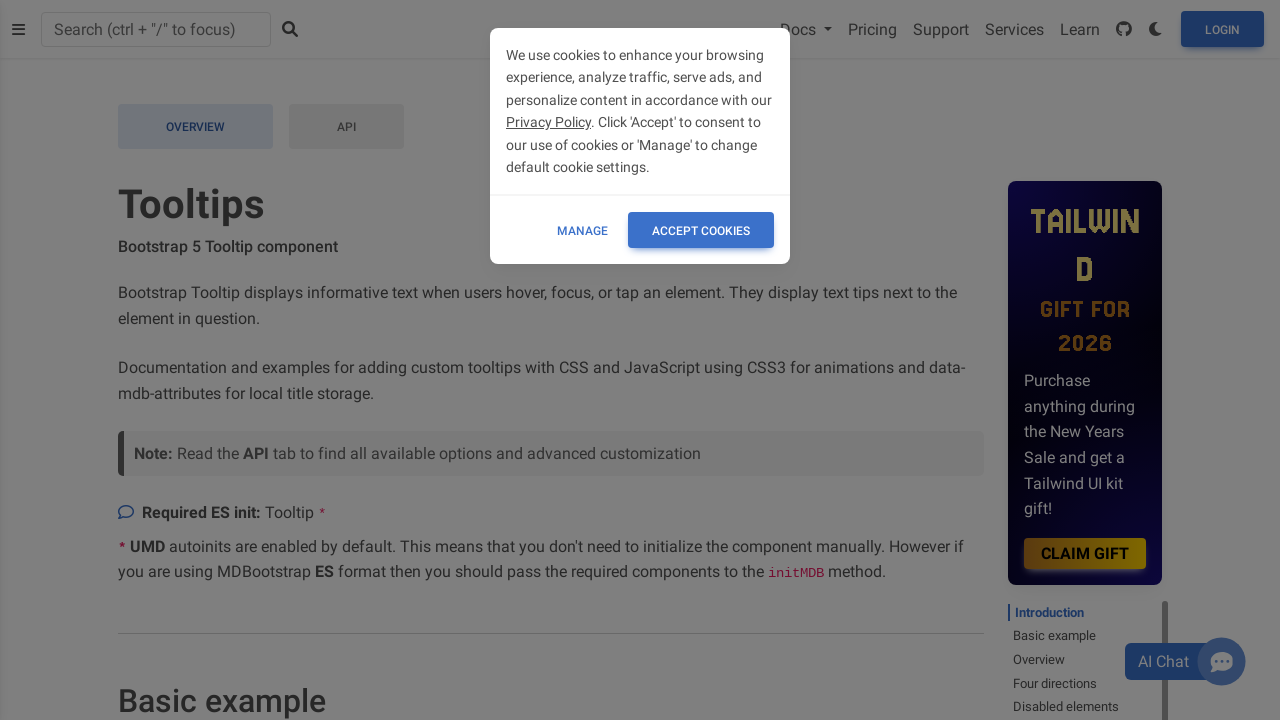